Tests drag and drop functionality on the jQuery UI droppable demo page by dragging a source element onto a target drop zone

Starting URL: https://jqueryui.com/droppable/

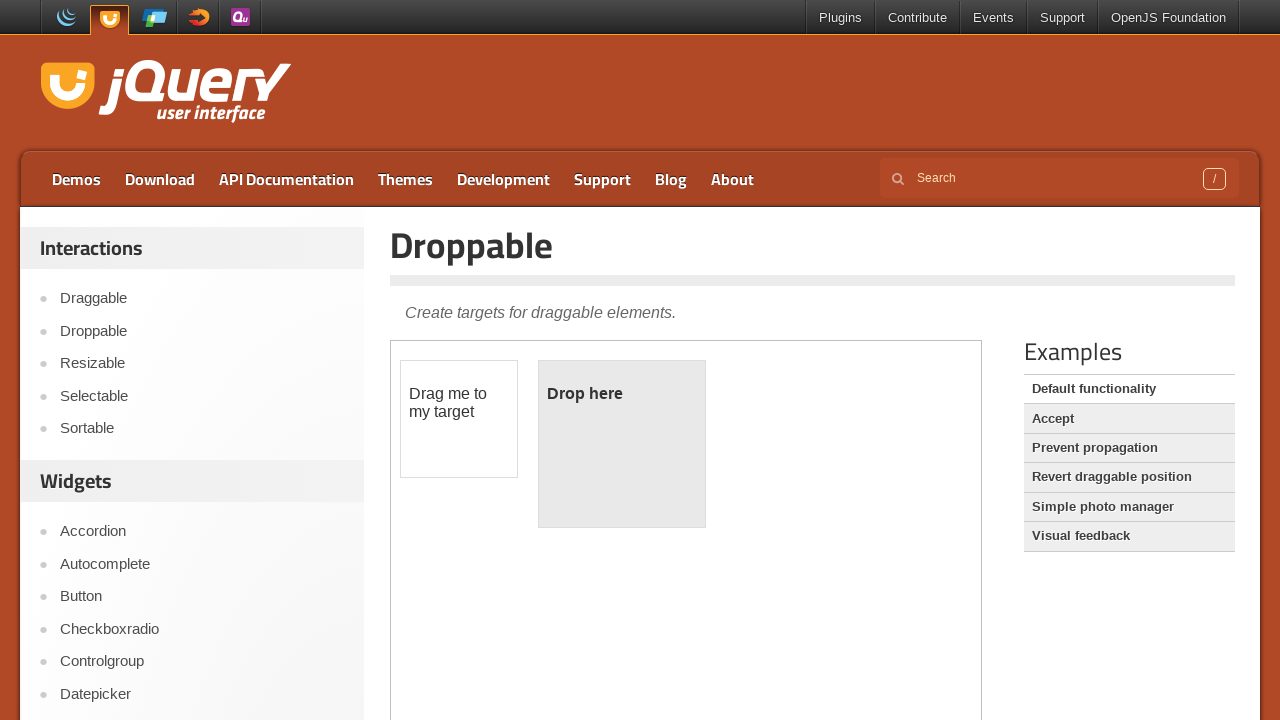

Located the demo iframe on the jQuery UI droppable page
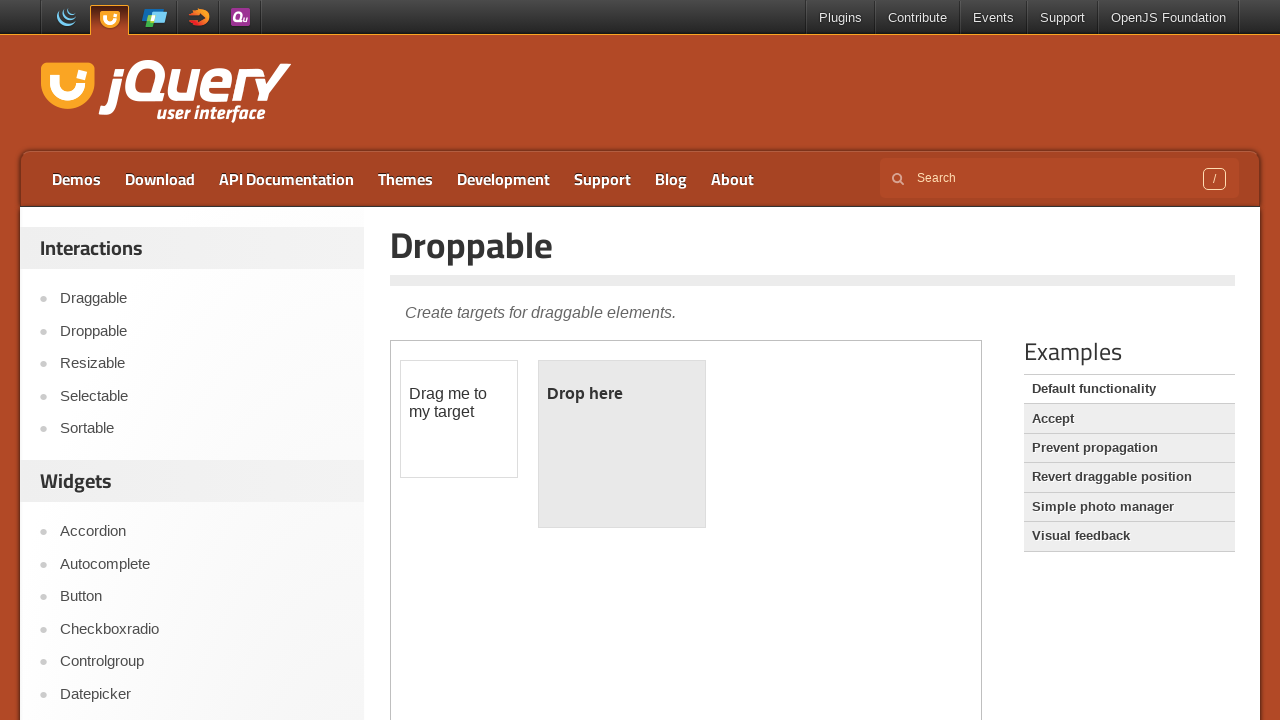

Located the draggable source element
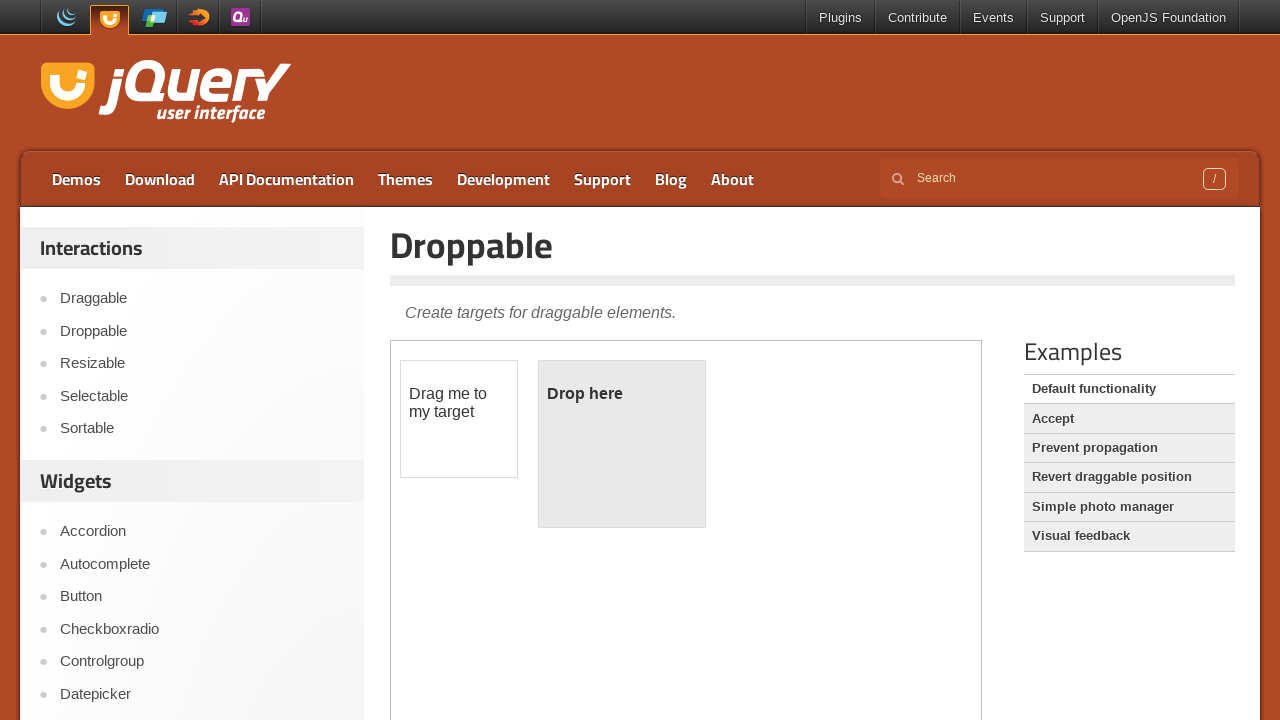

Located the droppable target zone
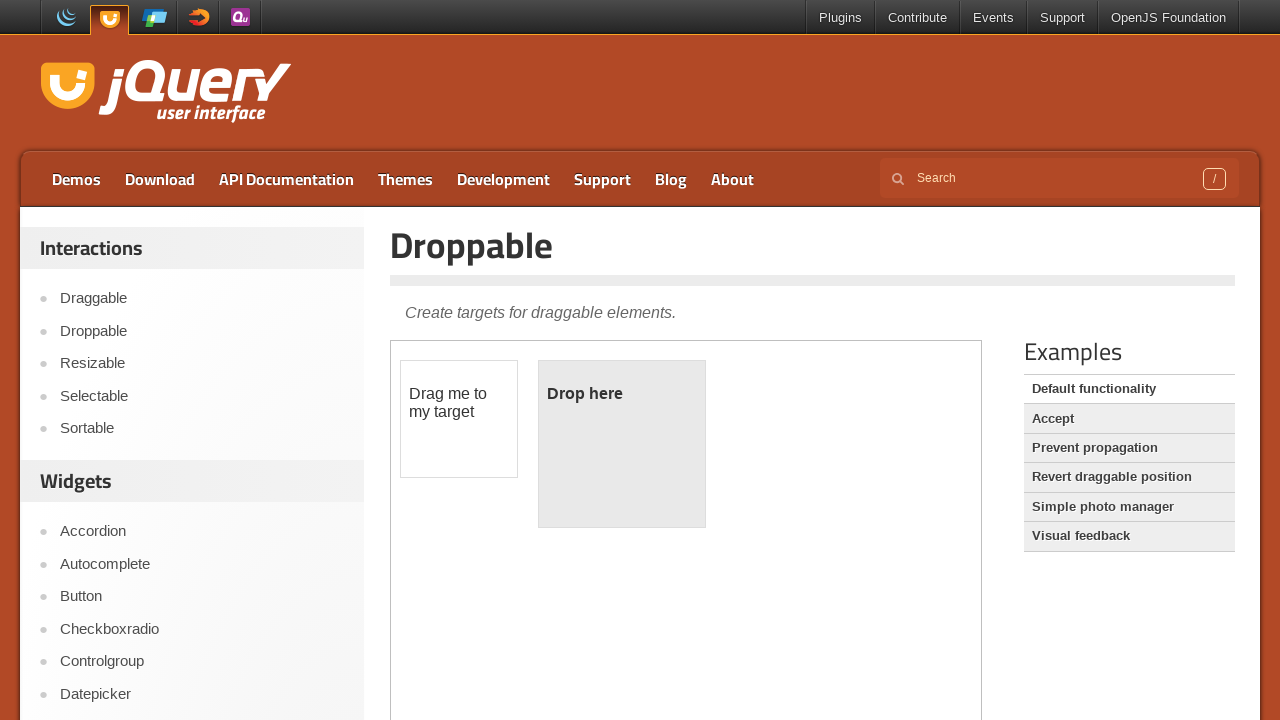

Dragged the source element onto the target drop zone at (622, 444)
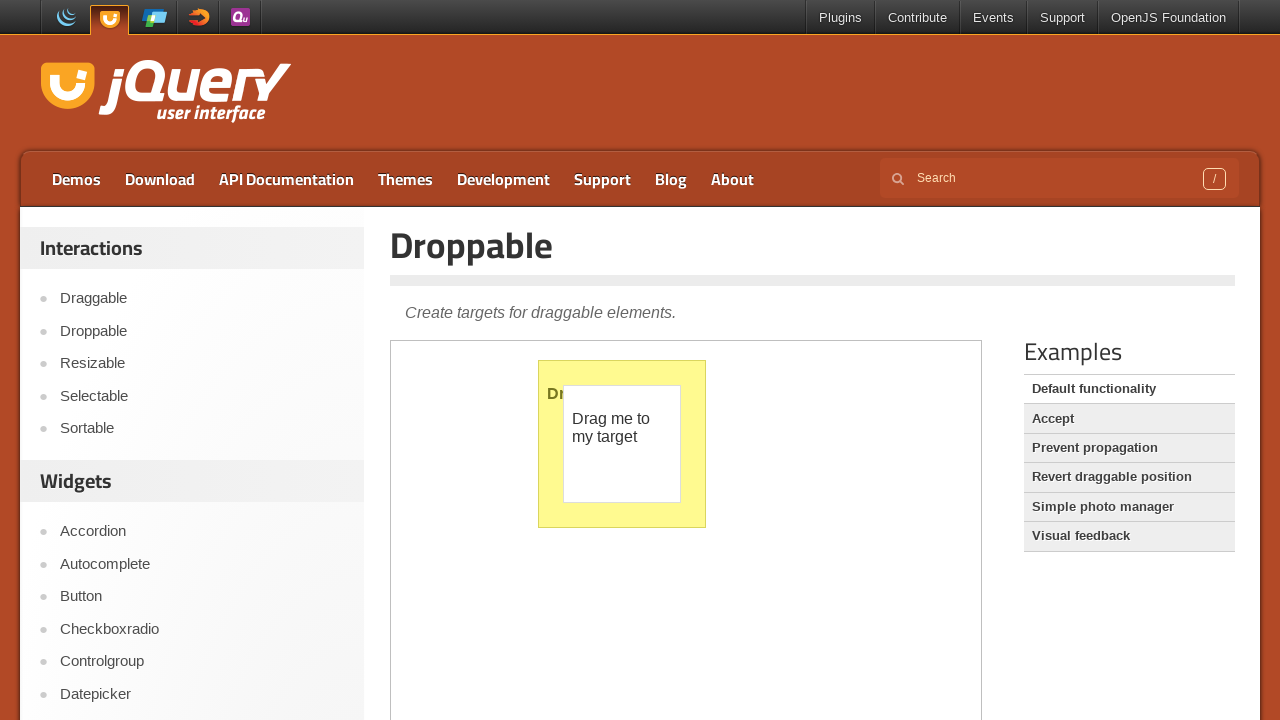

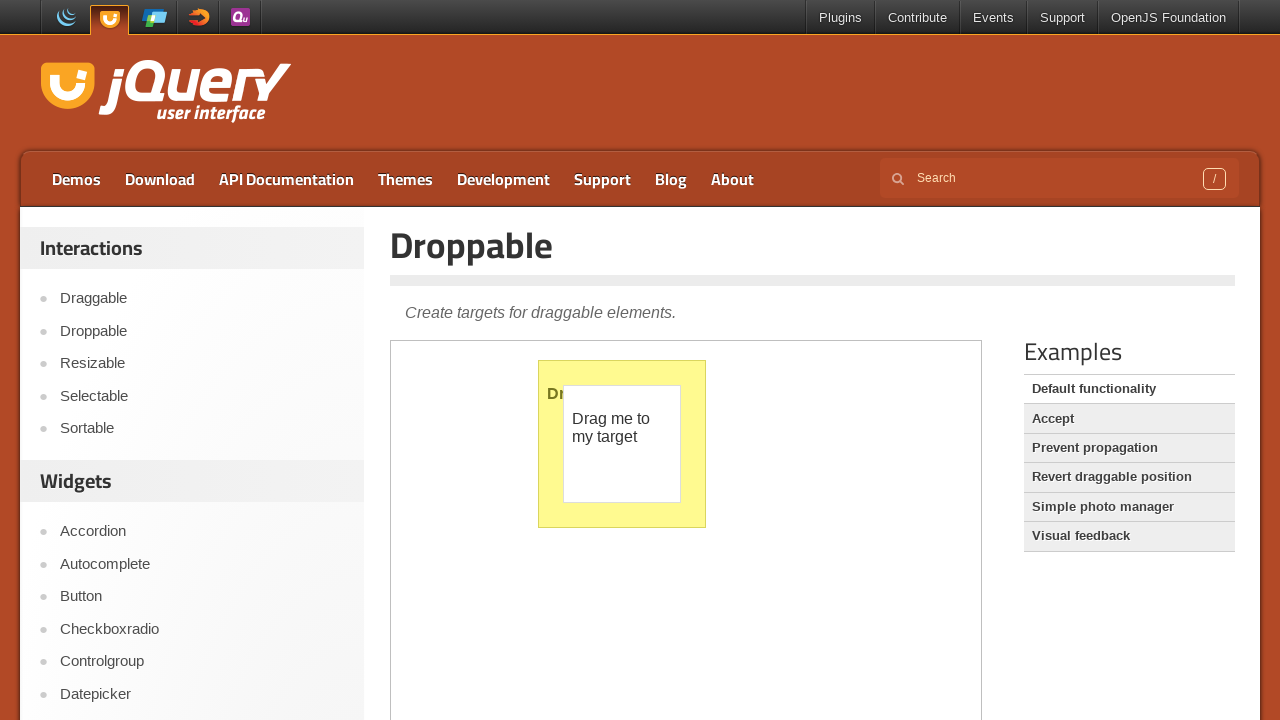